Verifies link count on the page, then navigates to checkboxes page to test checking and unchecking checkboxes

Starting URL: https://the-internet.herokuapp.com/

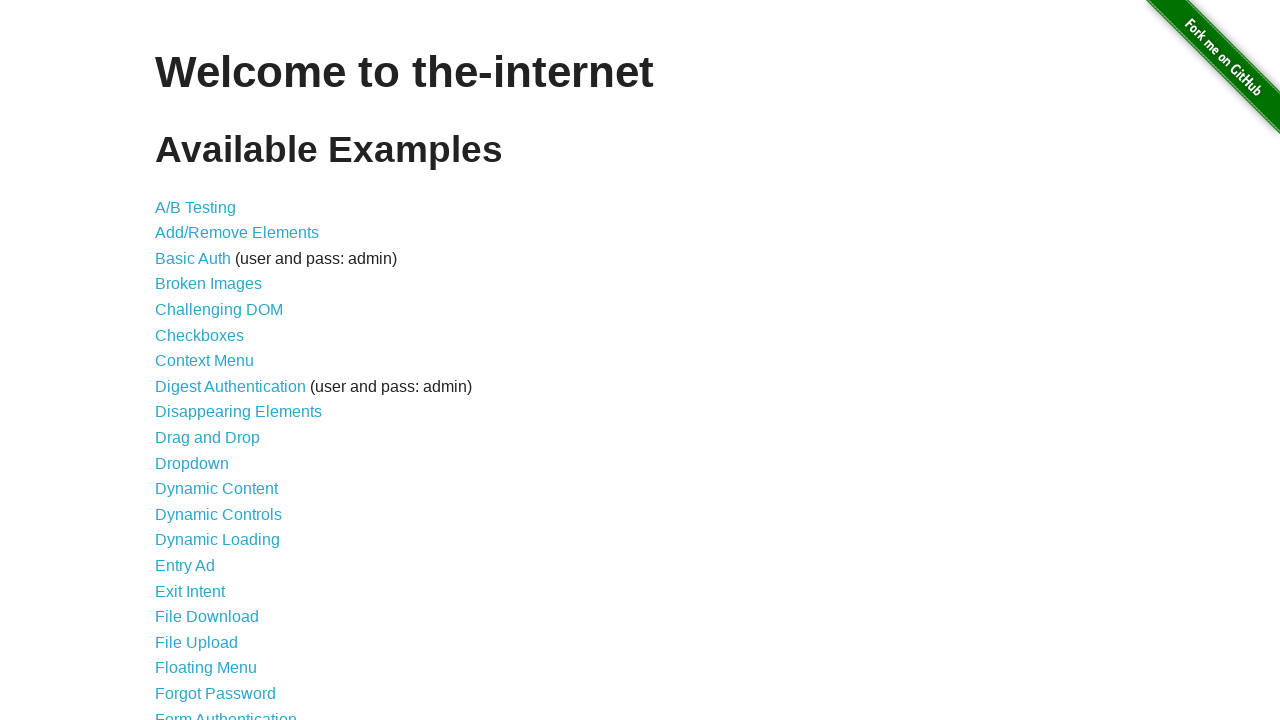

Verified that page contains 46 links
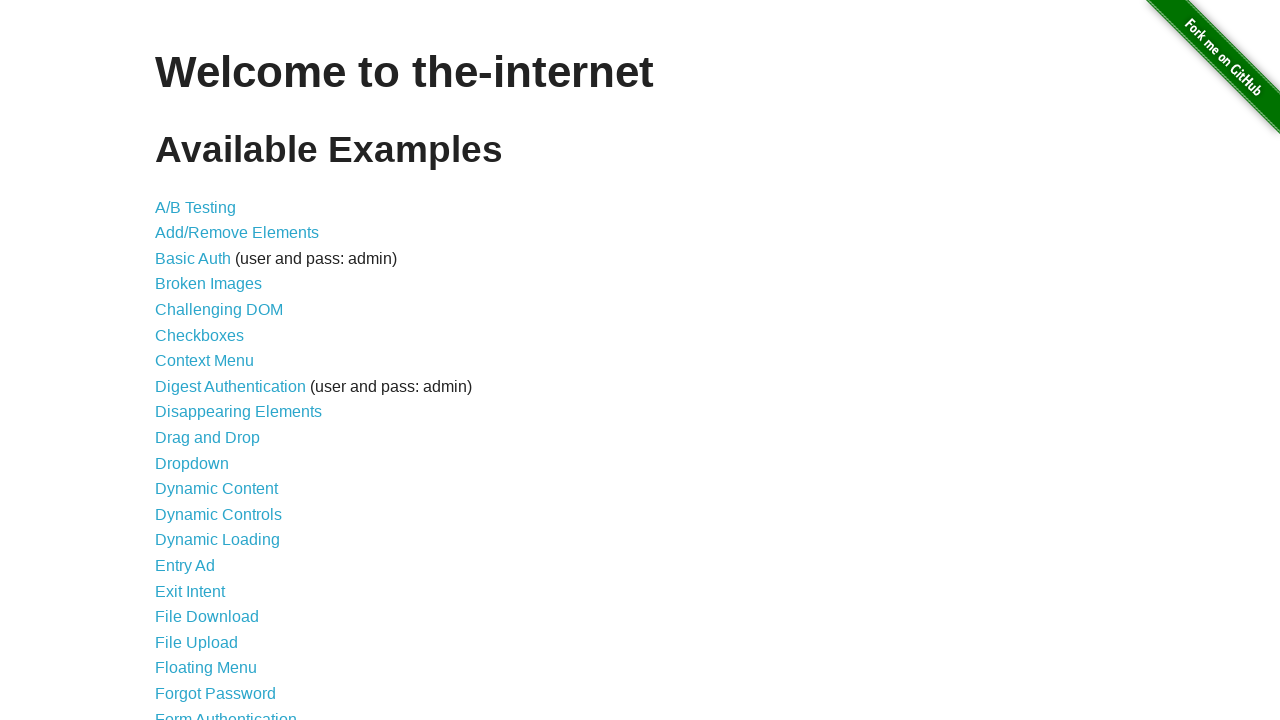

Navigated to checkboxes page
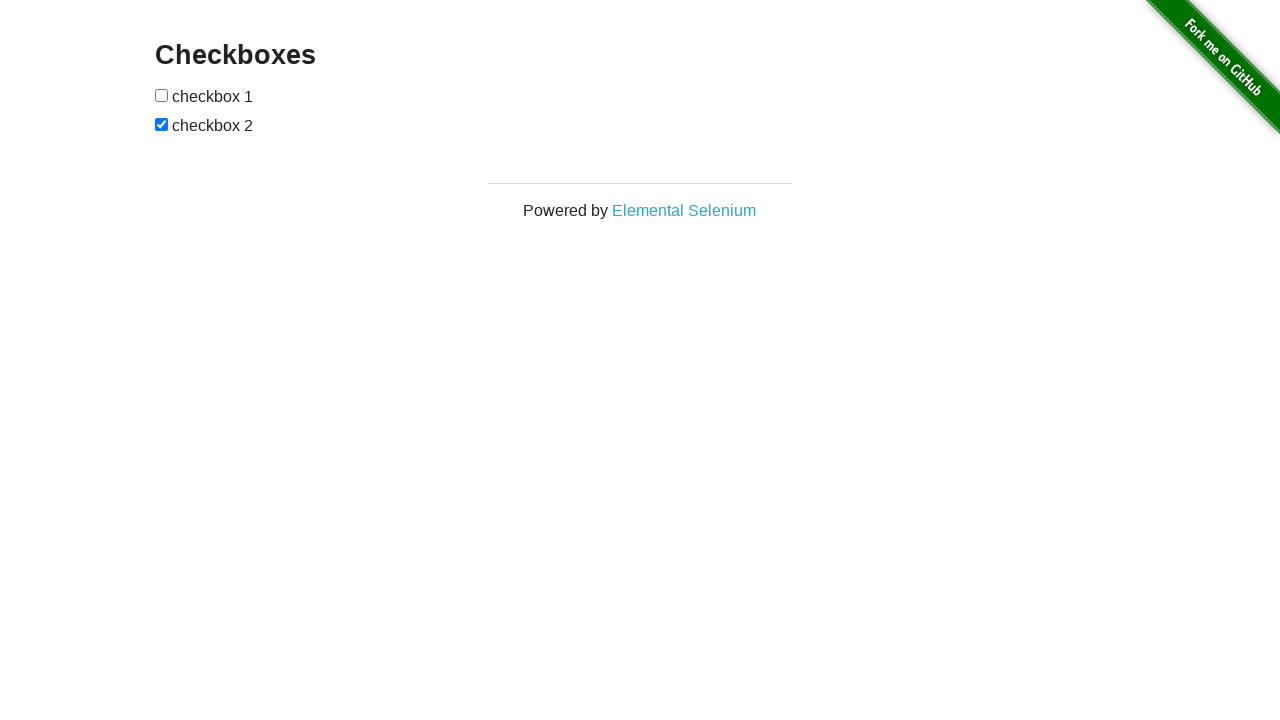

Waited for page to reach networkidle state
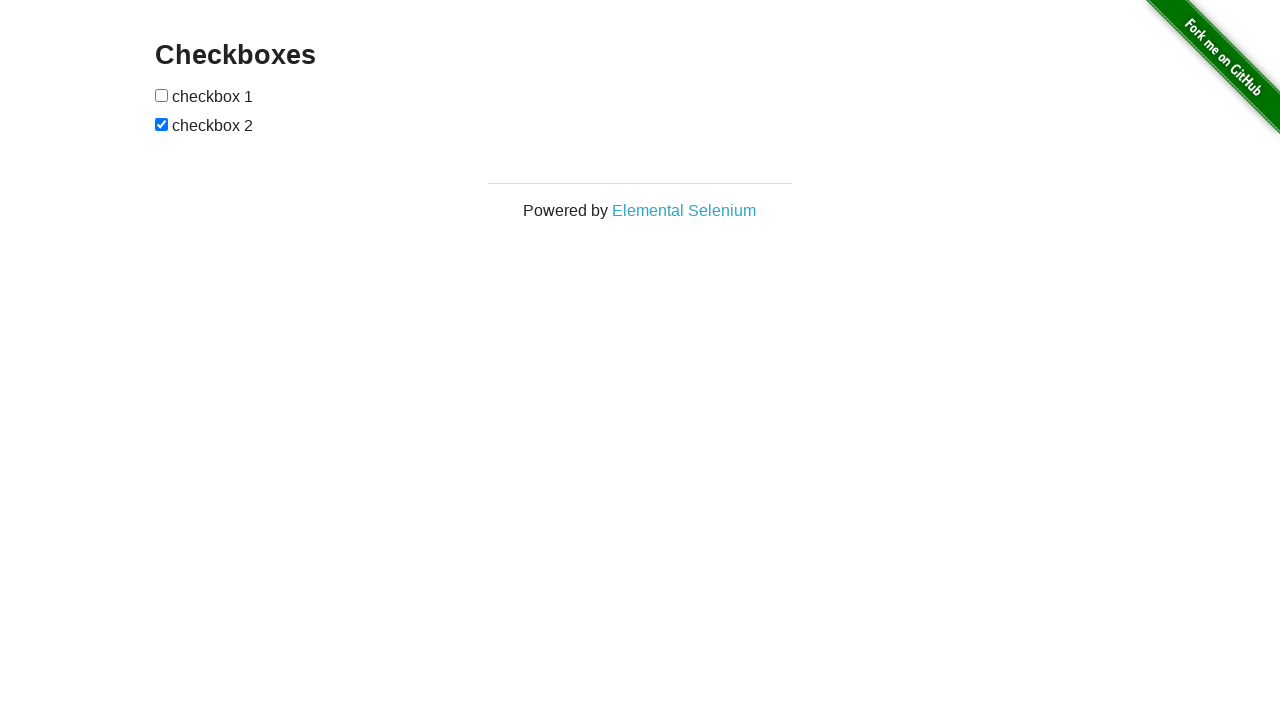

Waited for first checkbox to be available
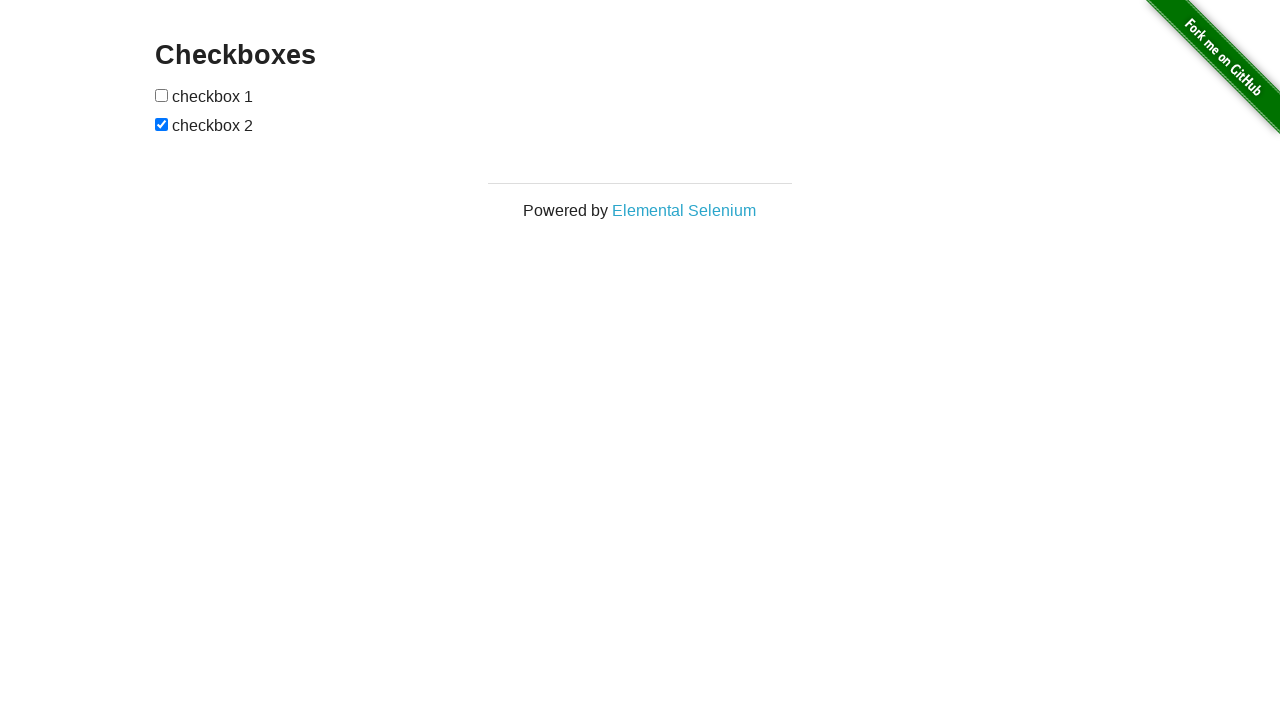

Checked the first checkbox at (162, 95) on internal:role=checkbox >> nth=0
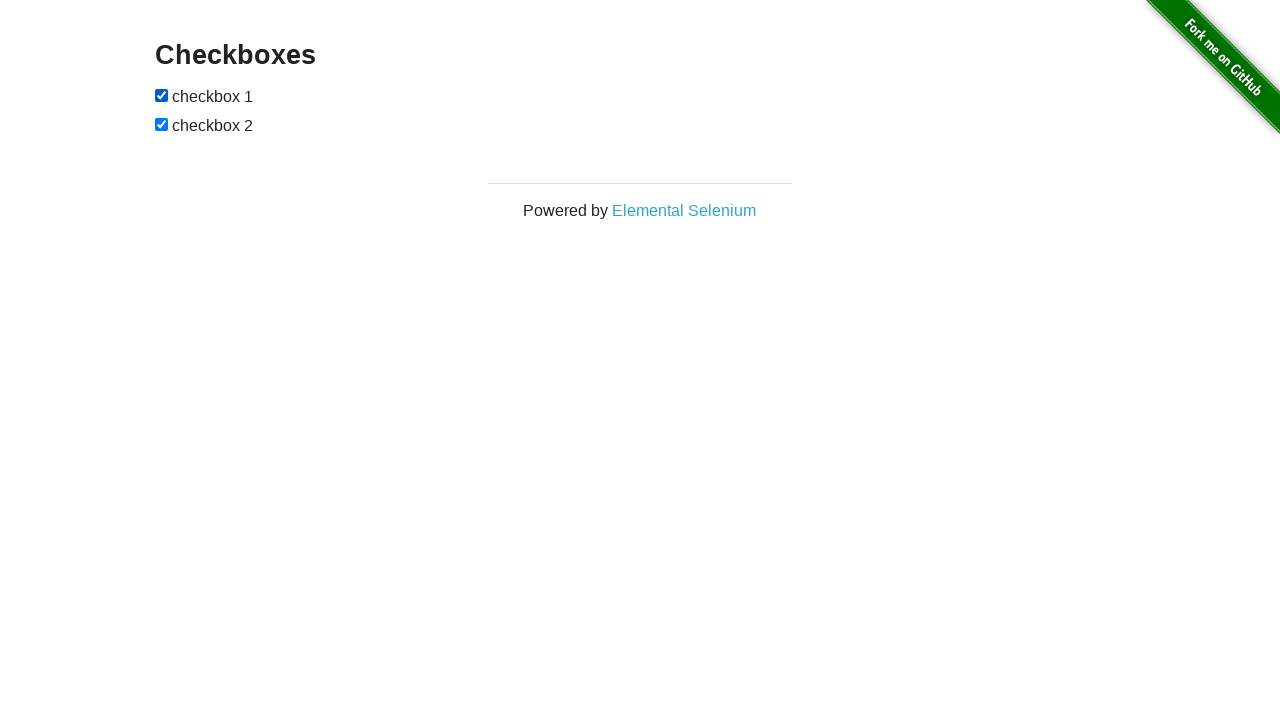

Unchecked the second checkbox at (162, 124) on internal:role=checkbox >> nth=1
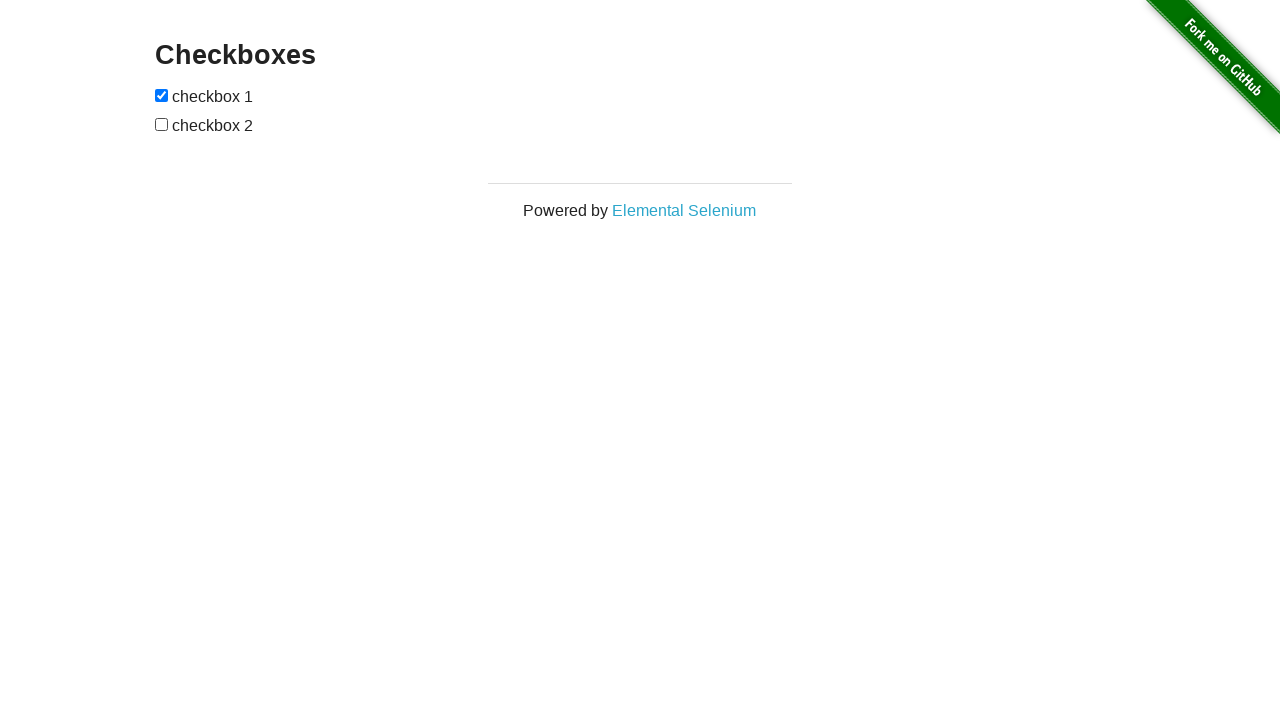

Verified that first checkbox is checked
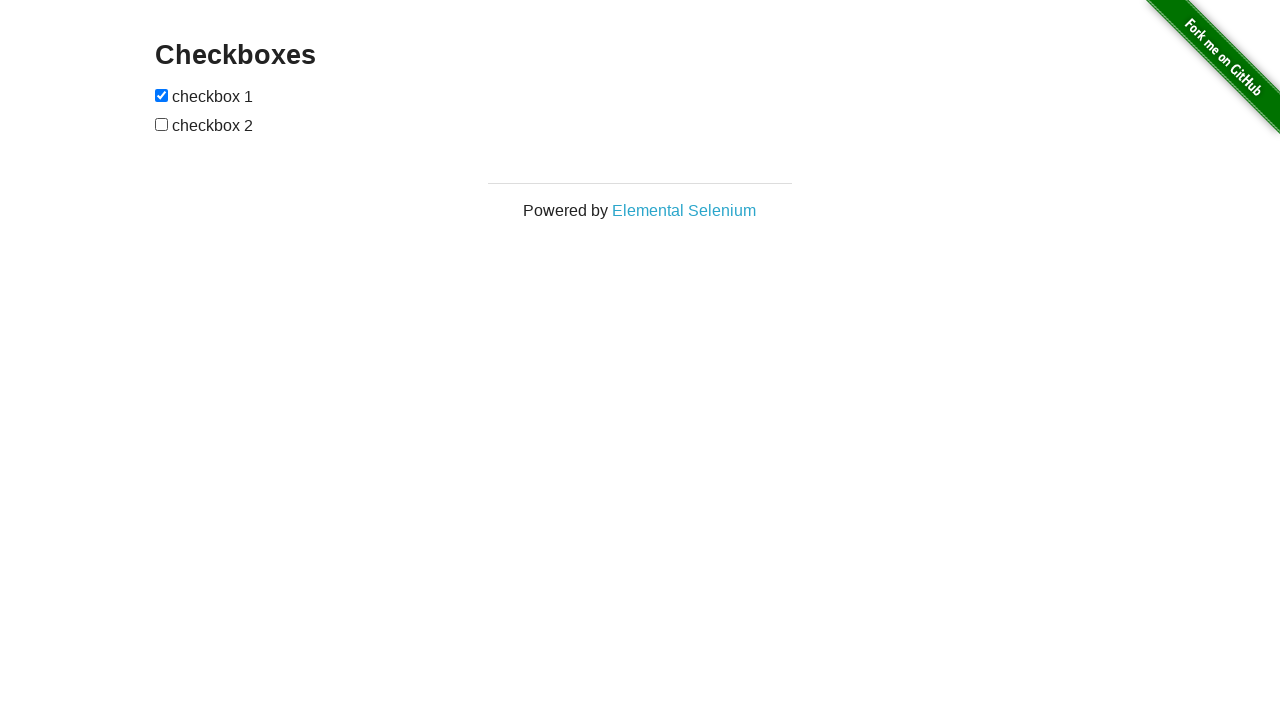

Verified that second checkbox is unchecked
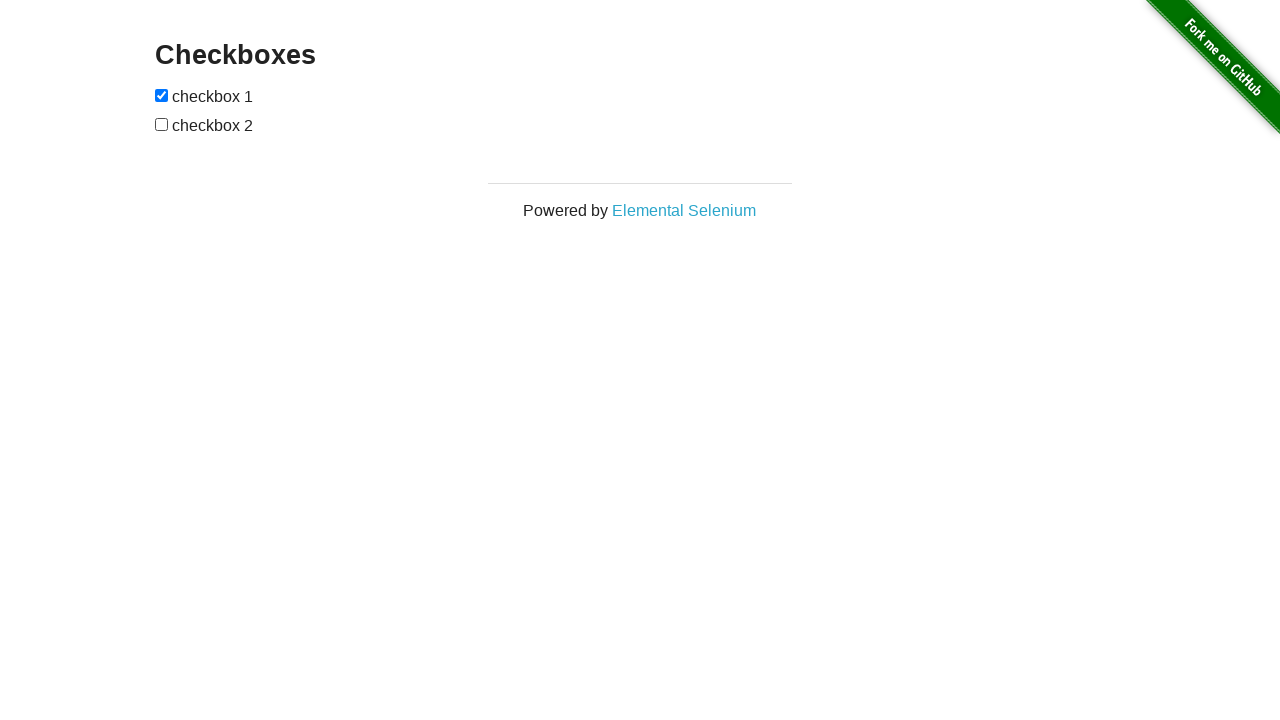

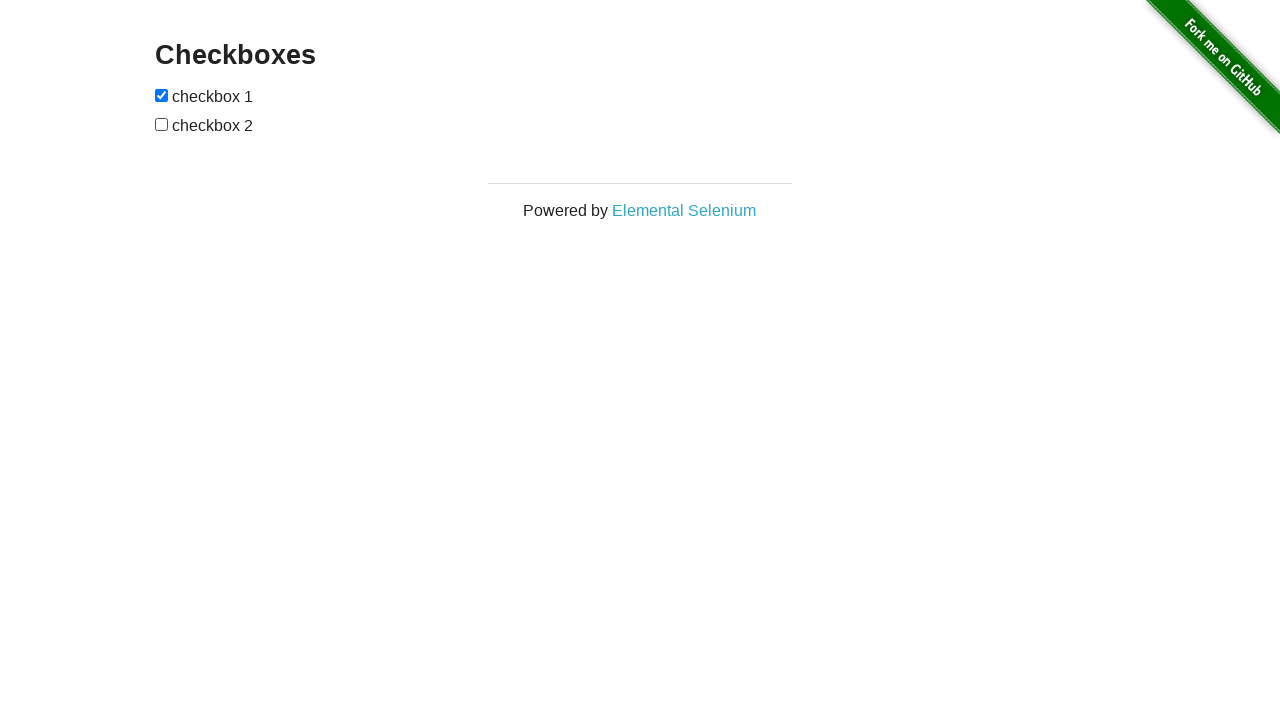